Tests click and hold to select a block of consecutive items in a selectable grid, then verifies 4 items are selected

Starting URL: https://jqueryui.com/resources/demos/selectable/display-grid.html

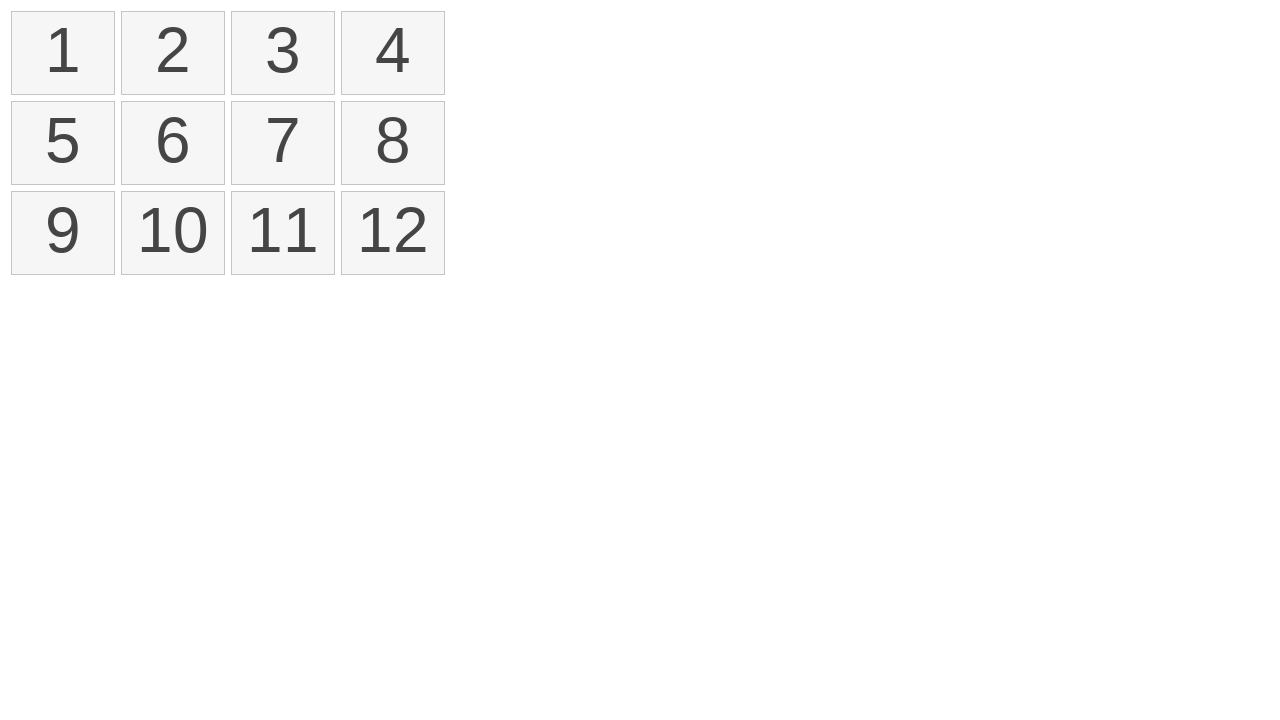

Located first item in selectable grid
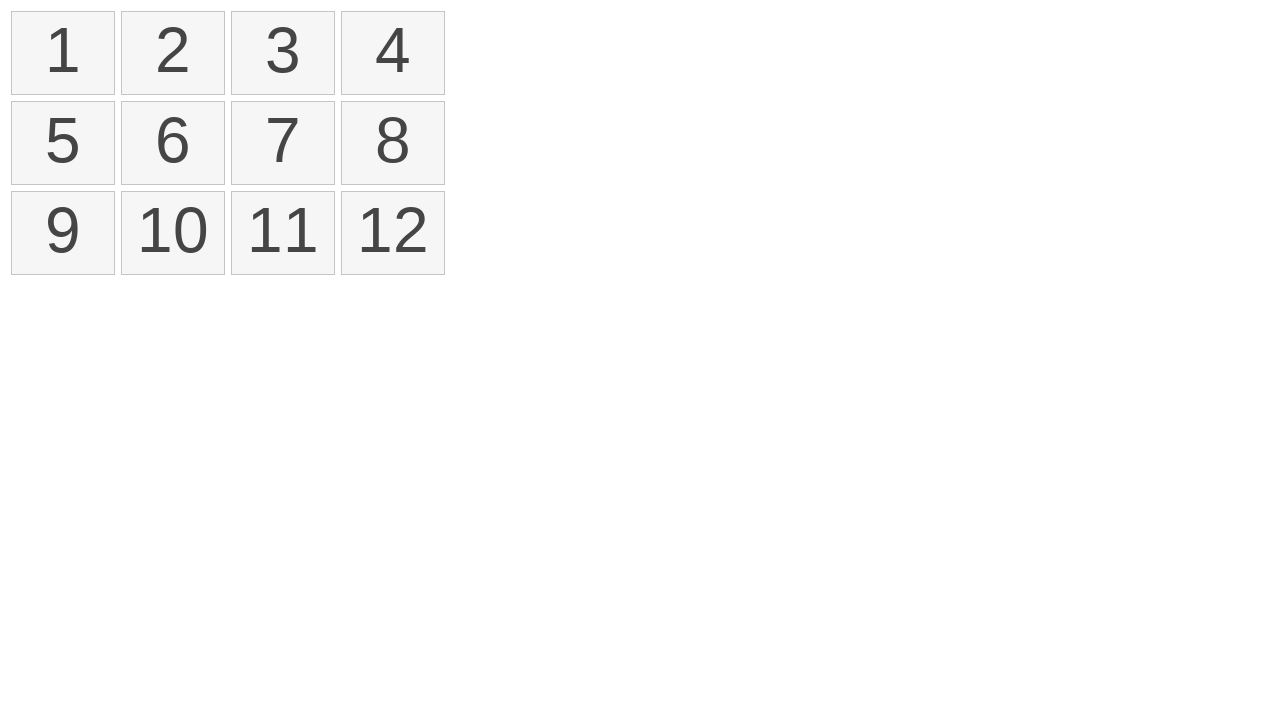

Located fourth item in selectable grid
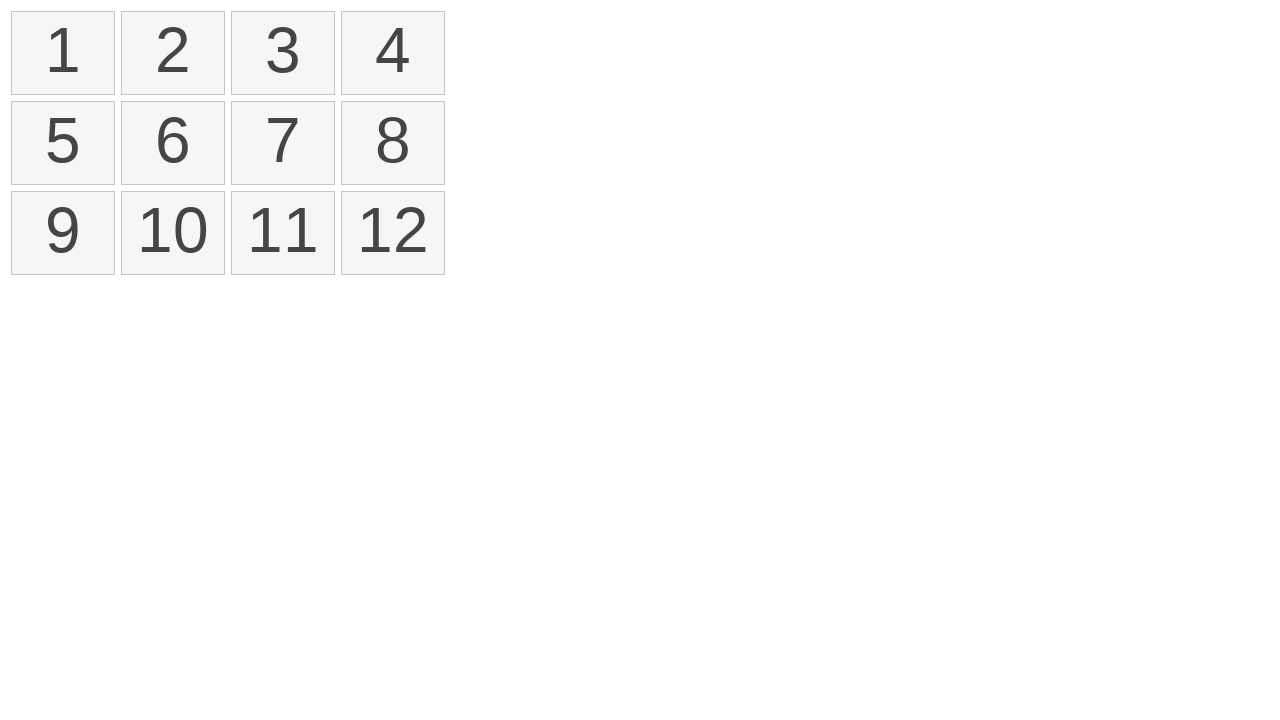

Retrieved bounding box of first item
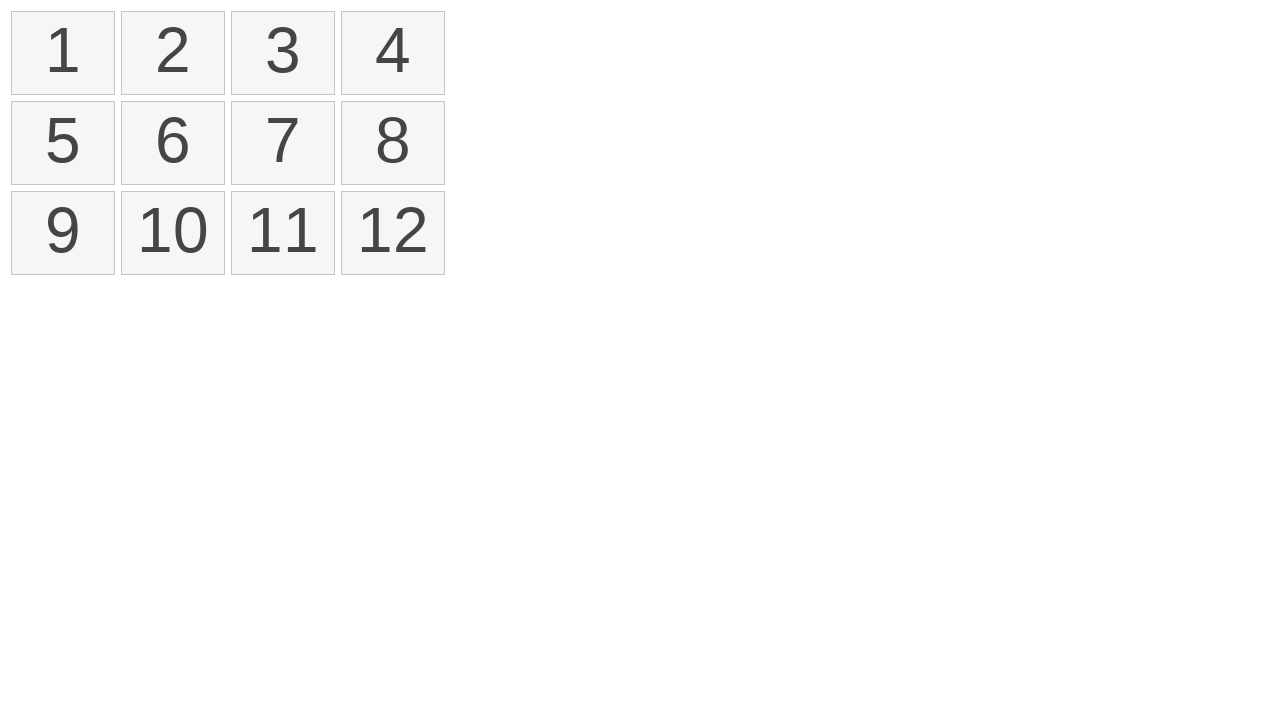

Retrieved bounding box of fourth item
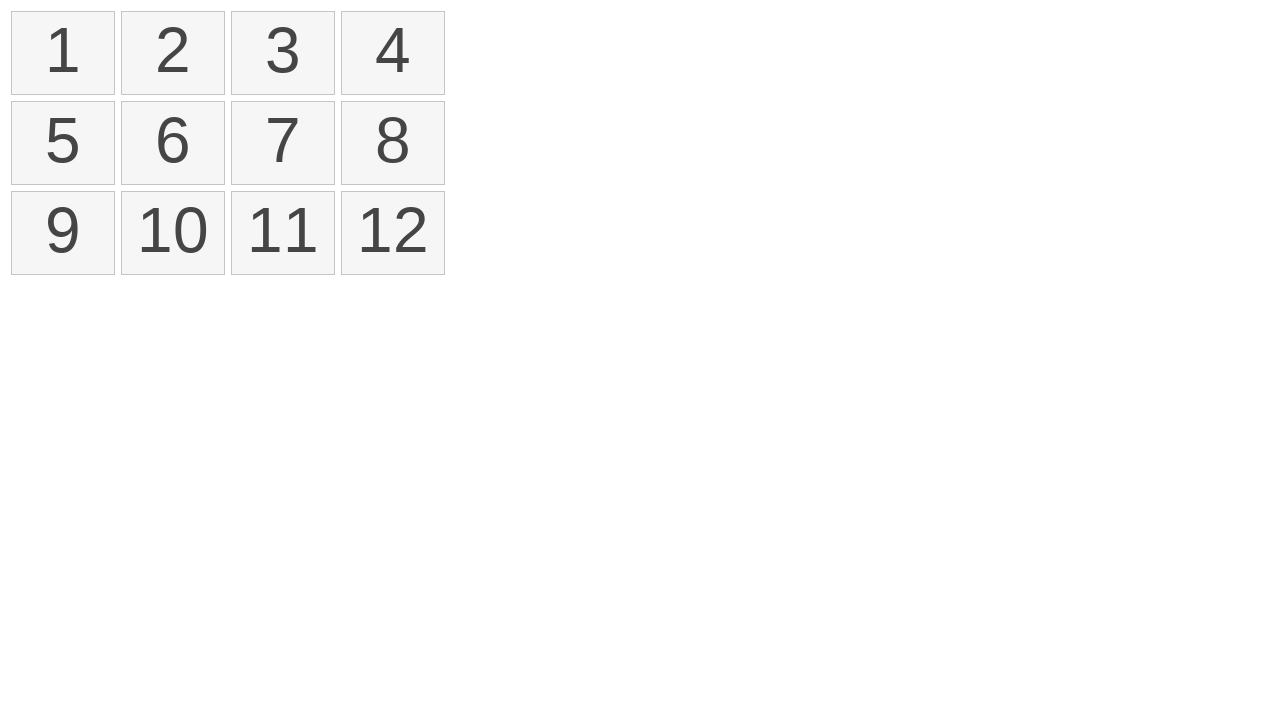

Moved mouse to center of first item at (63, 53)
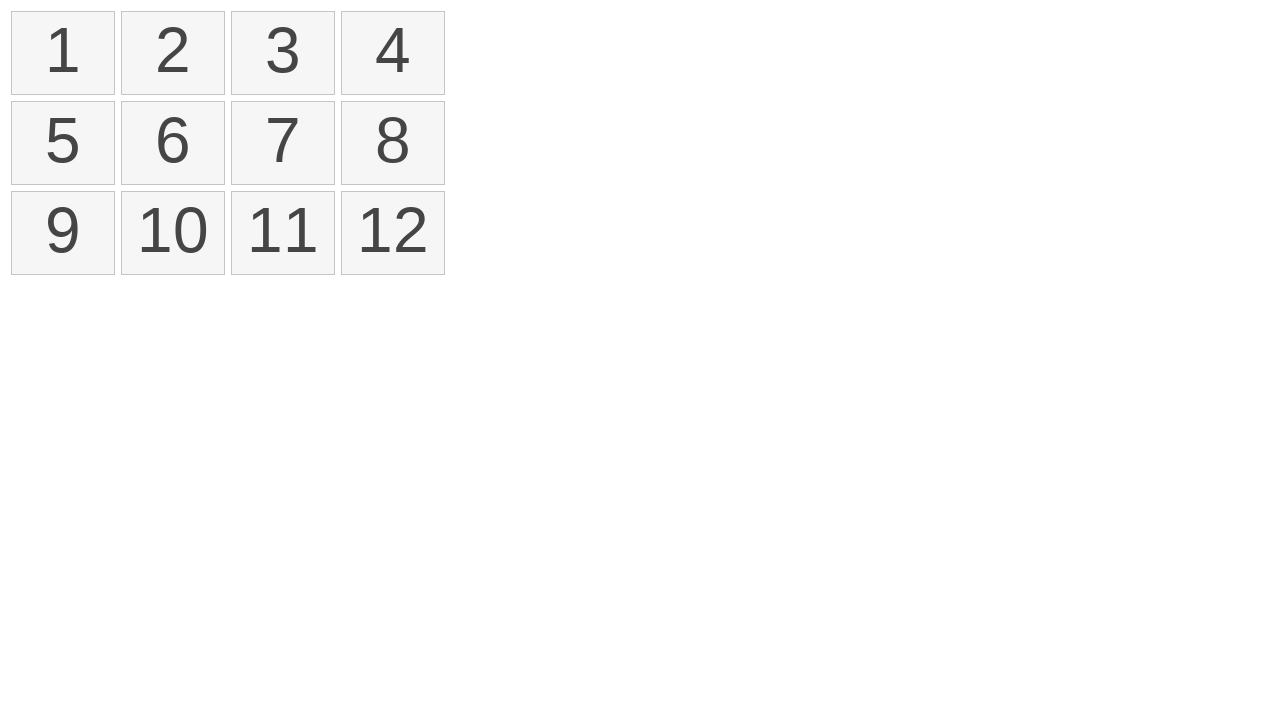

Pressed mouse button down to start selection at (63, 53)
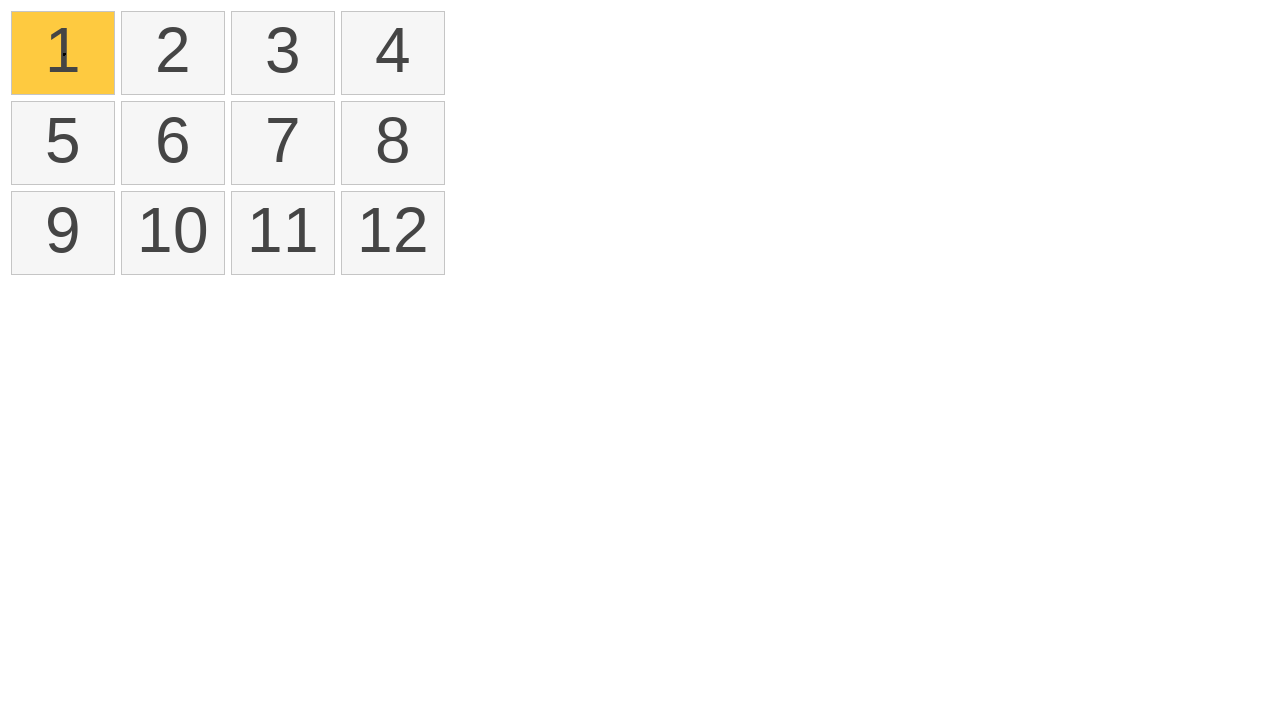

Dragged mouse to center of fourth item to select block at (393, 53)
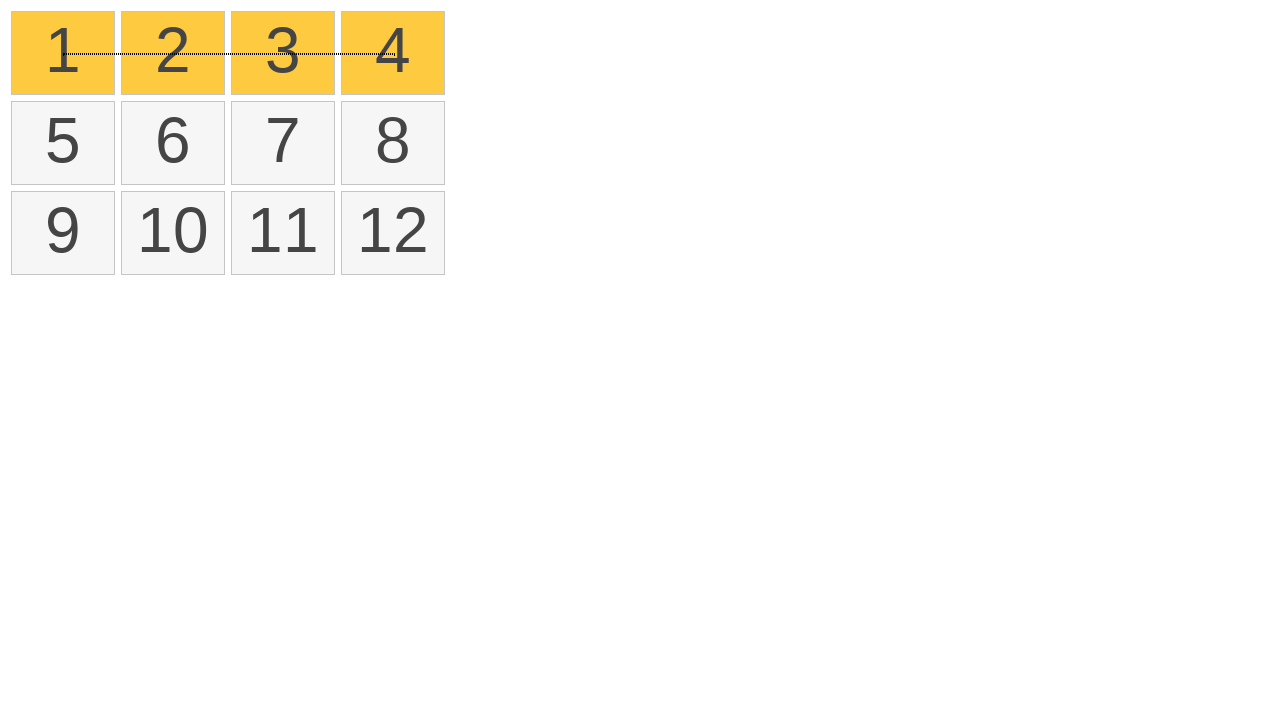

Released mouse button to complete selection at (393, 53)
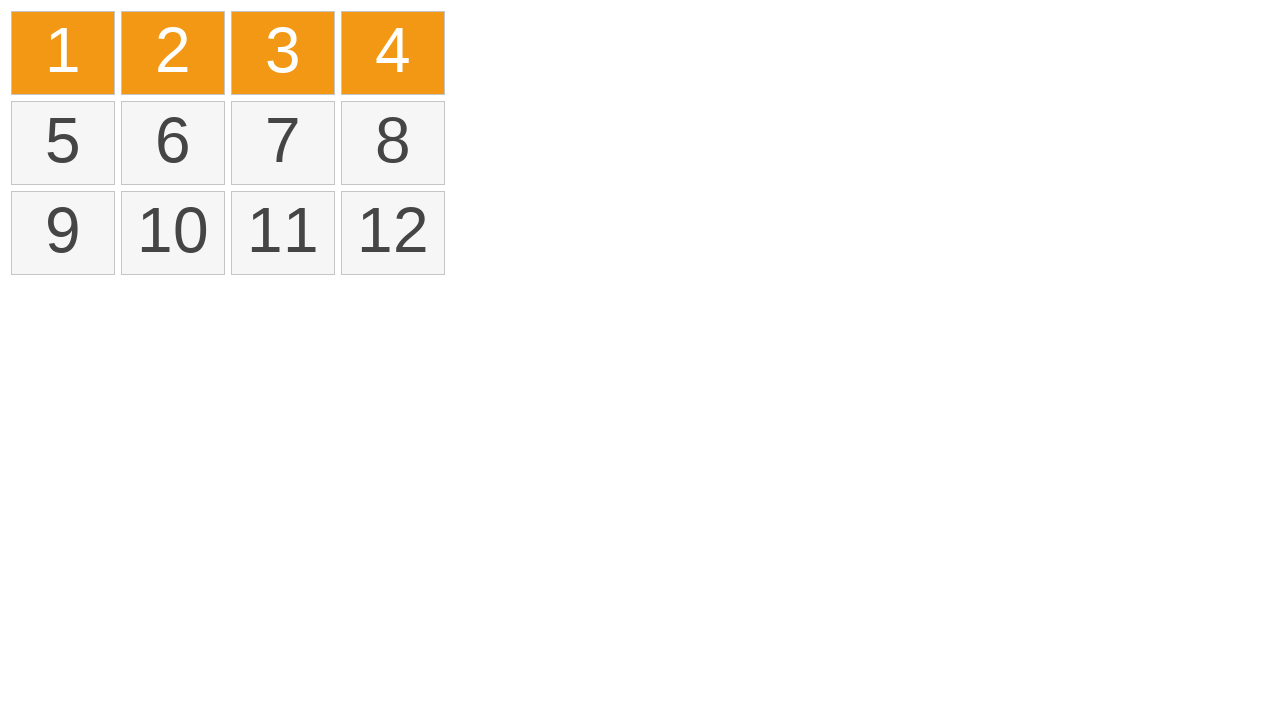

Waited for selected items to appear in the grid
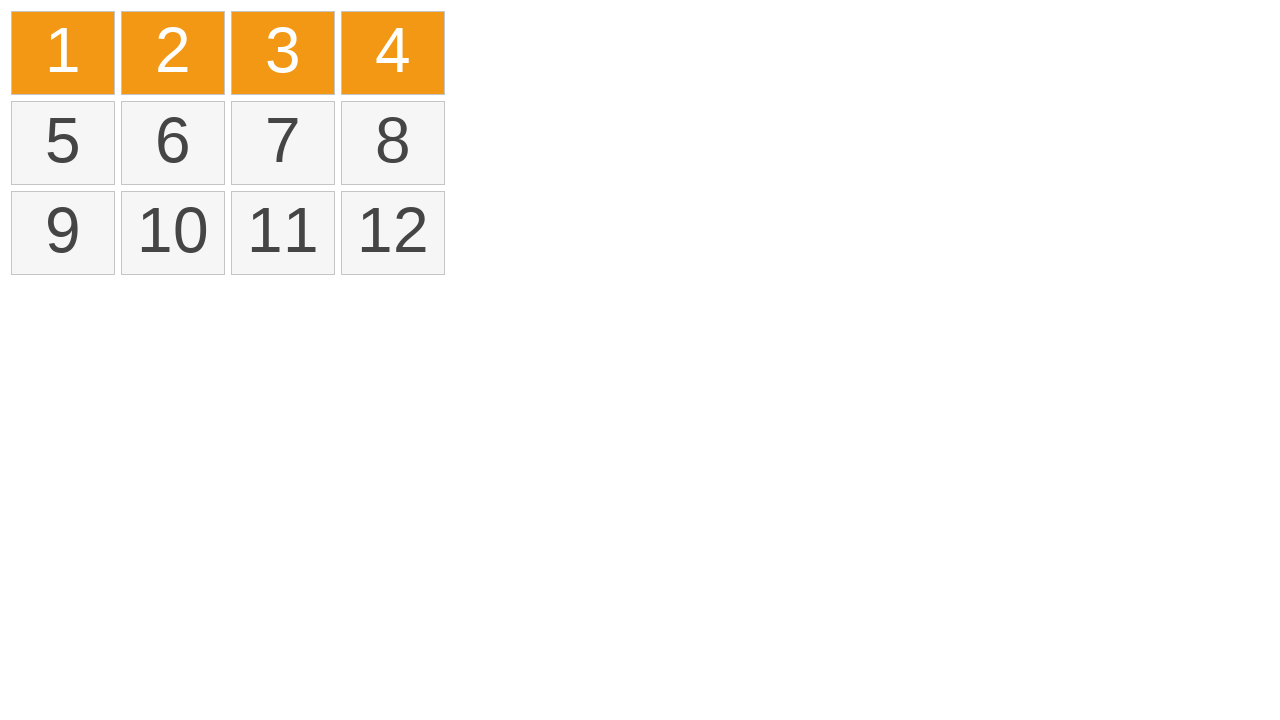

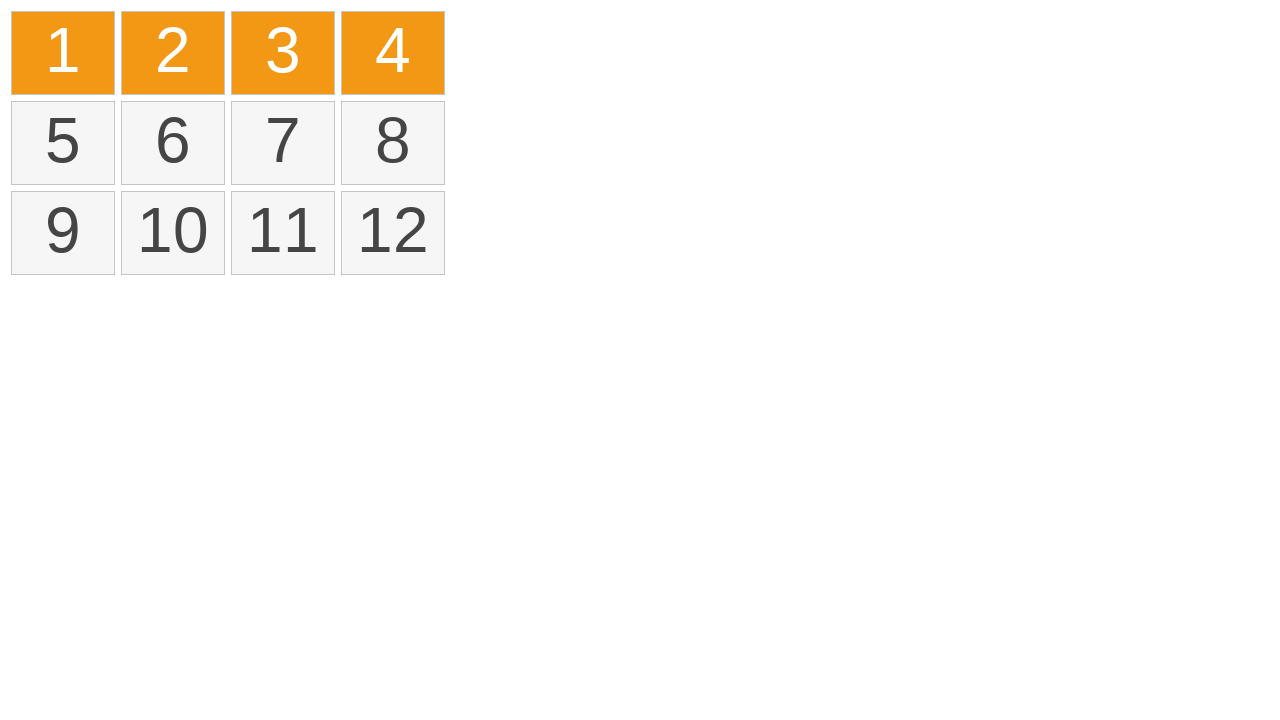